Navigates to Adventures AI website and waits for the page to fully load (network idle state)

Starting URL: https://adventuresai.app

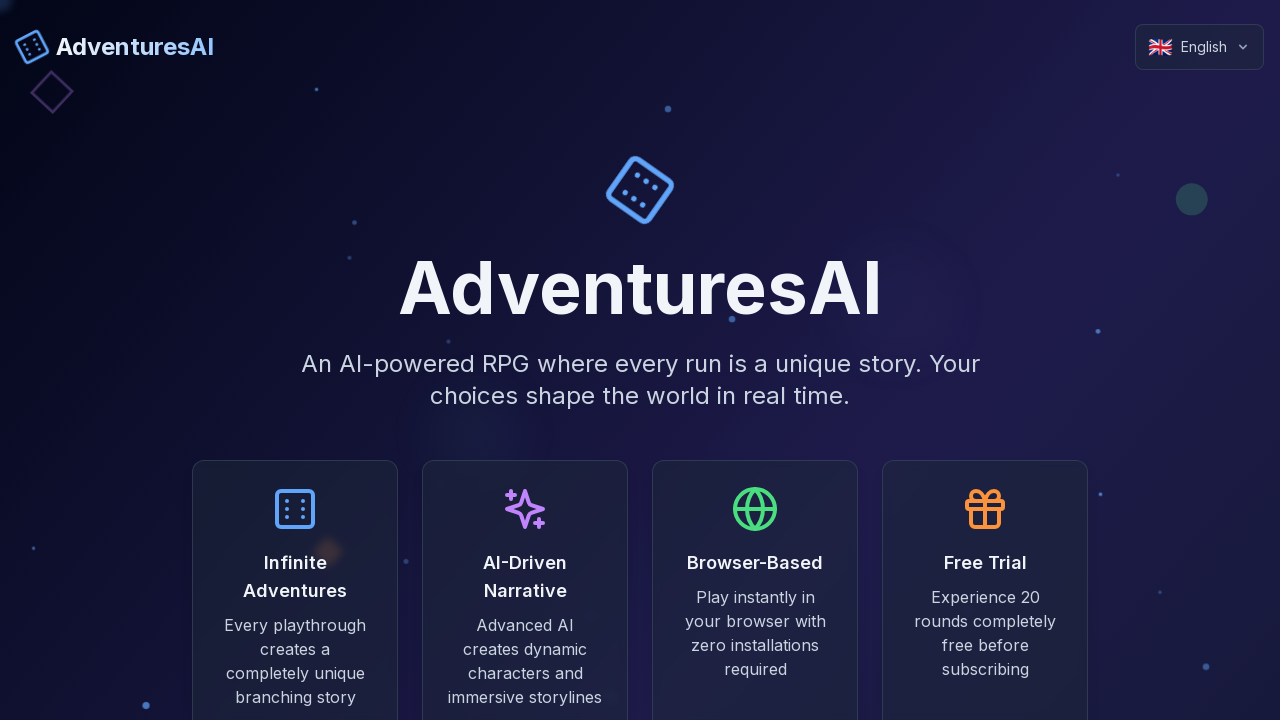

Navigated to Adventures AI website at https://adventuresai.app
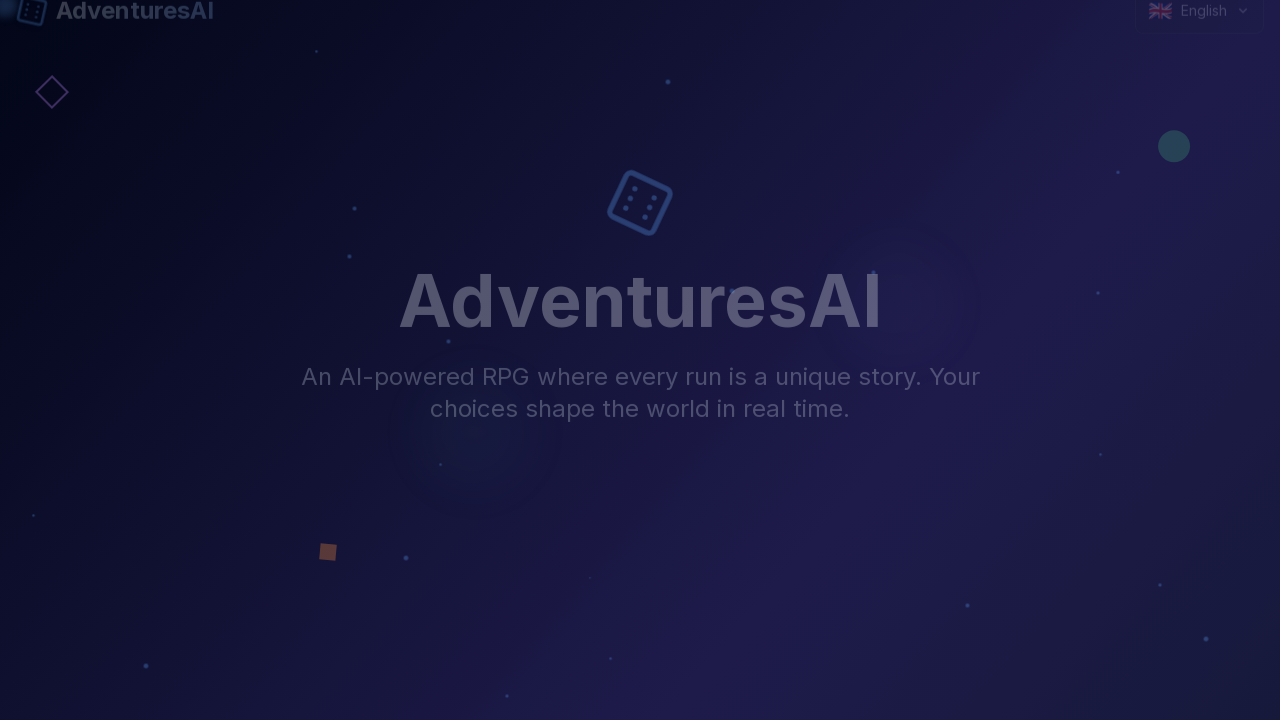

Page fully loaded - network idle state reached
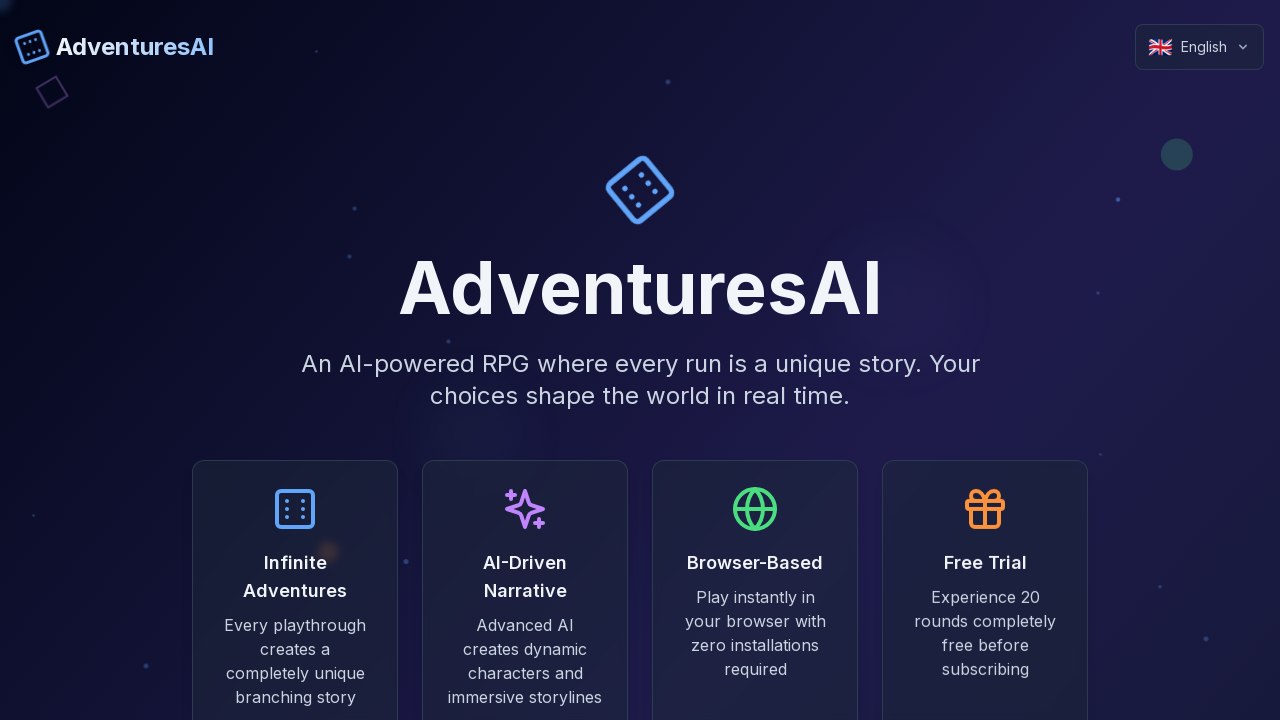

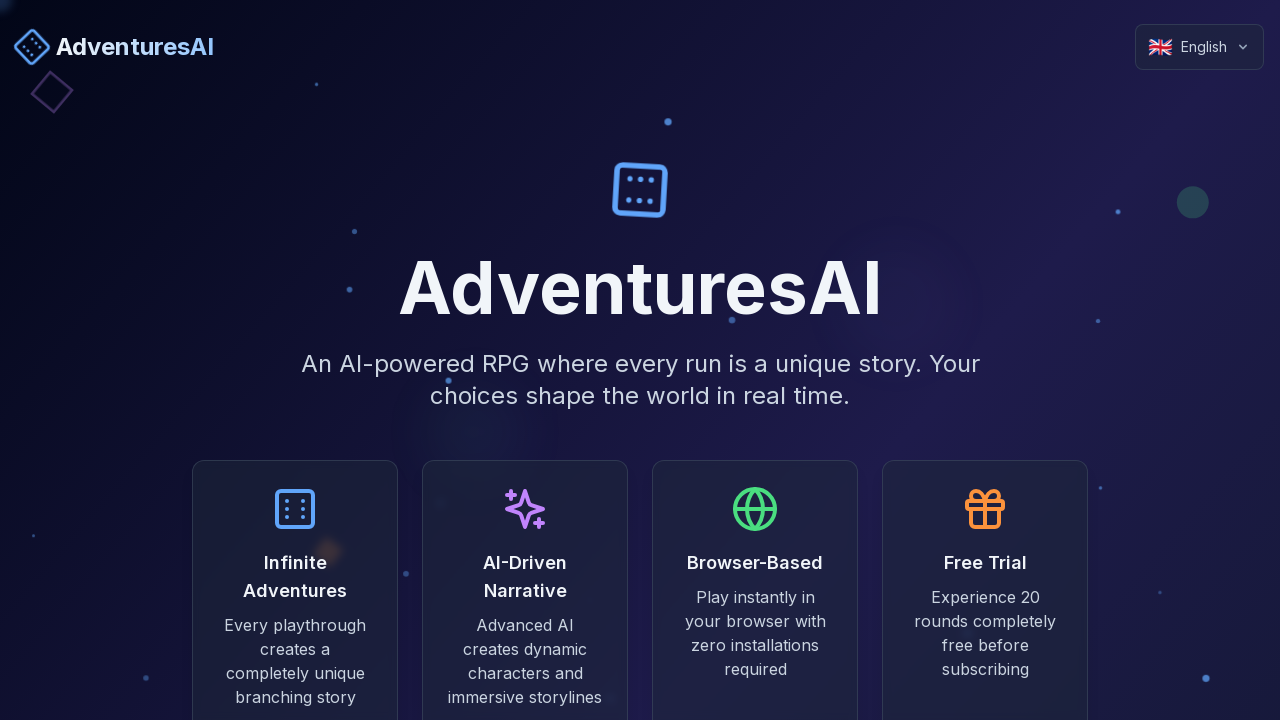